Navigates to Mount Sinai Health System website and verifies the page title matches the expected value

Starting URL: https://www.mountsinai.org/

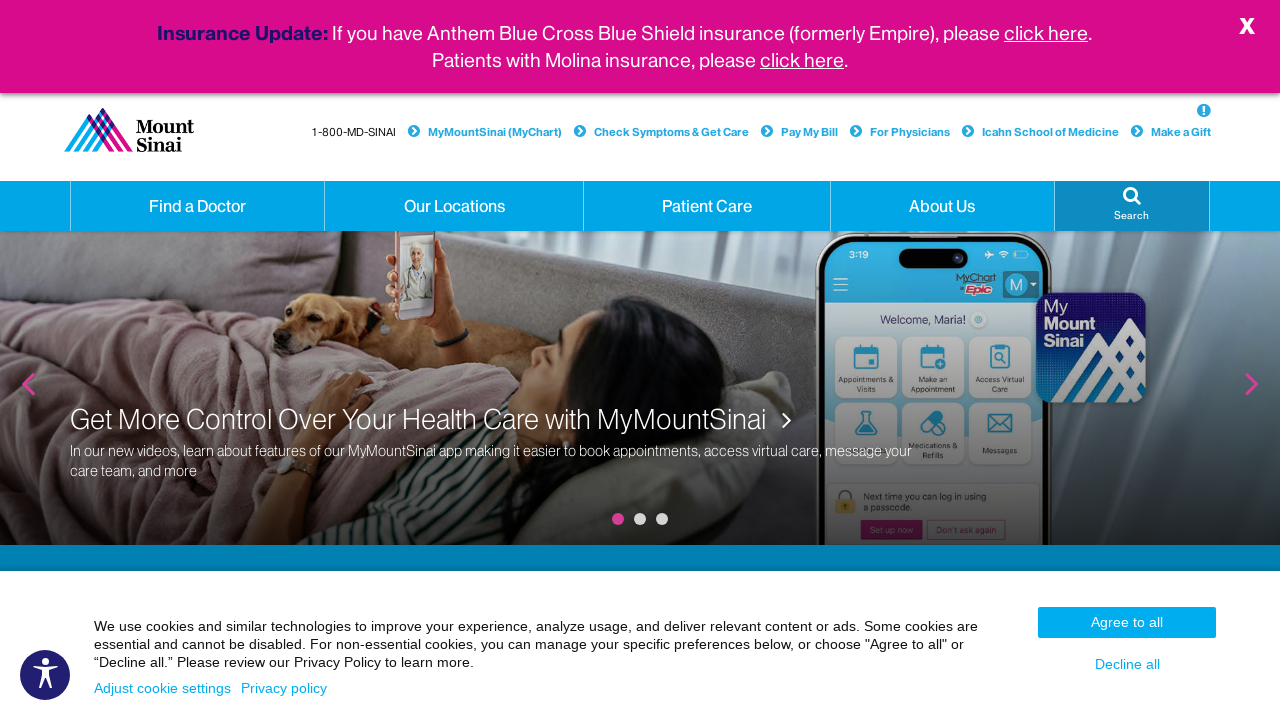

Waited for page to fully load (domcontentloaded)
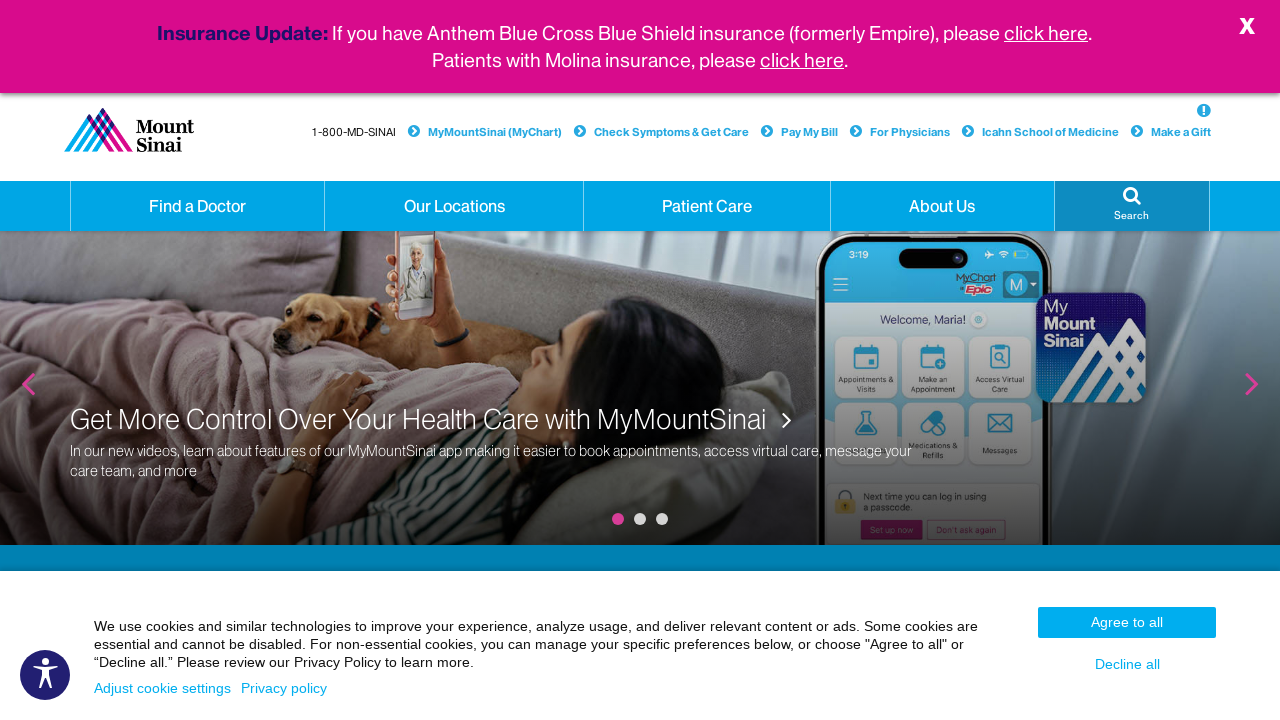

Retrieved page title
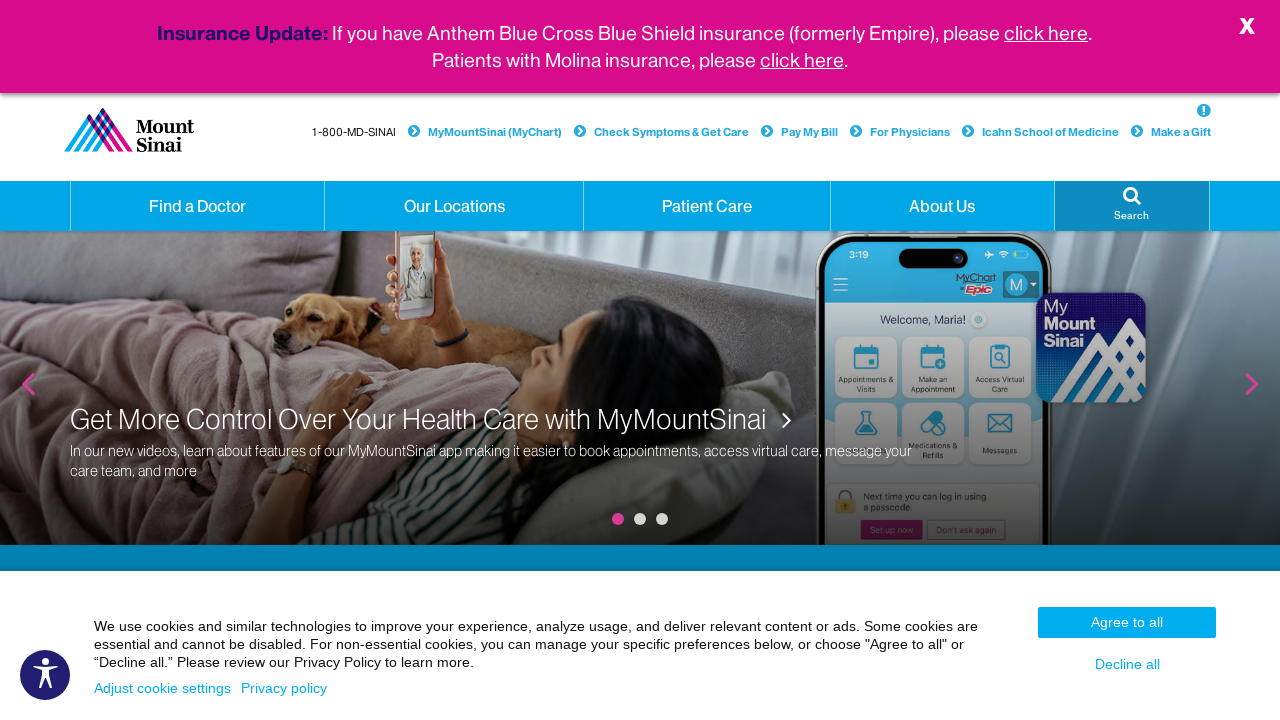

Verified page title matches expected value: 'Mount Sinai Health System - New York City | Mount Sinai - New York'
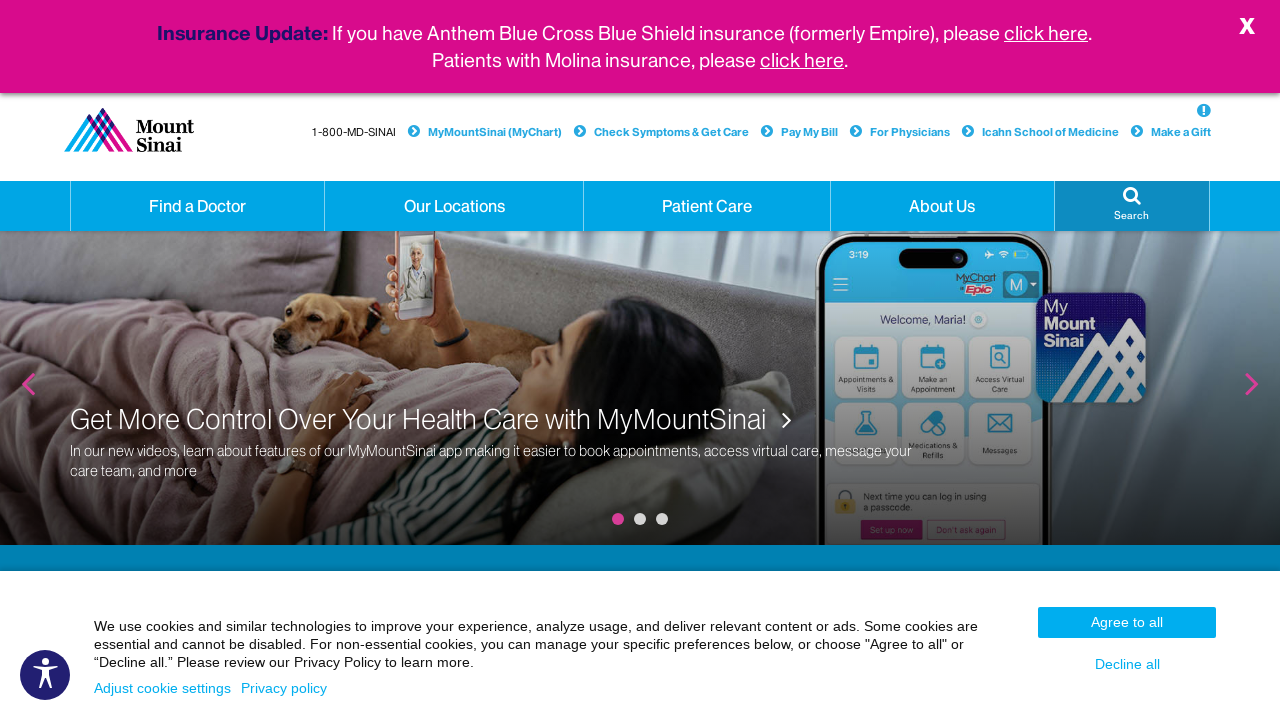

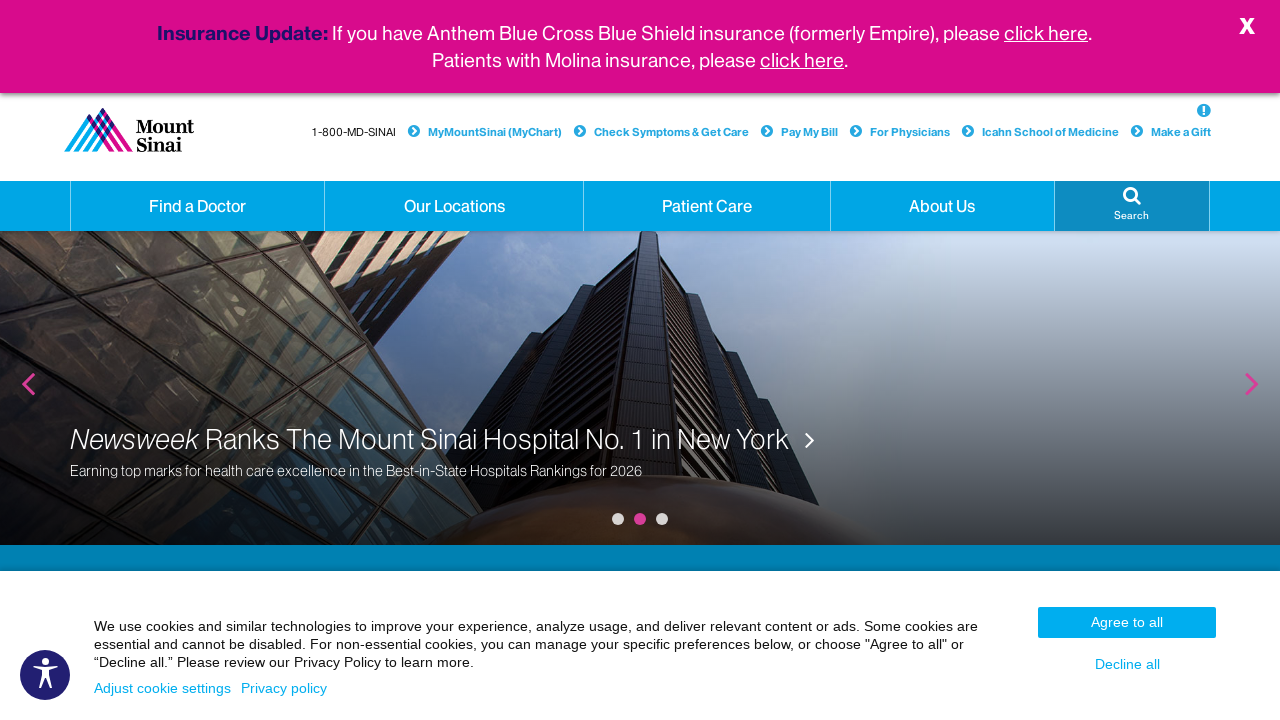